Tests sorting a numeric column (Due) in descending order by clicking the column header twice and verifying the values are sorted correctly

Starting URL: http://the-internet.herokuapp.com/tables

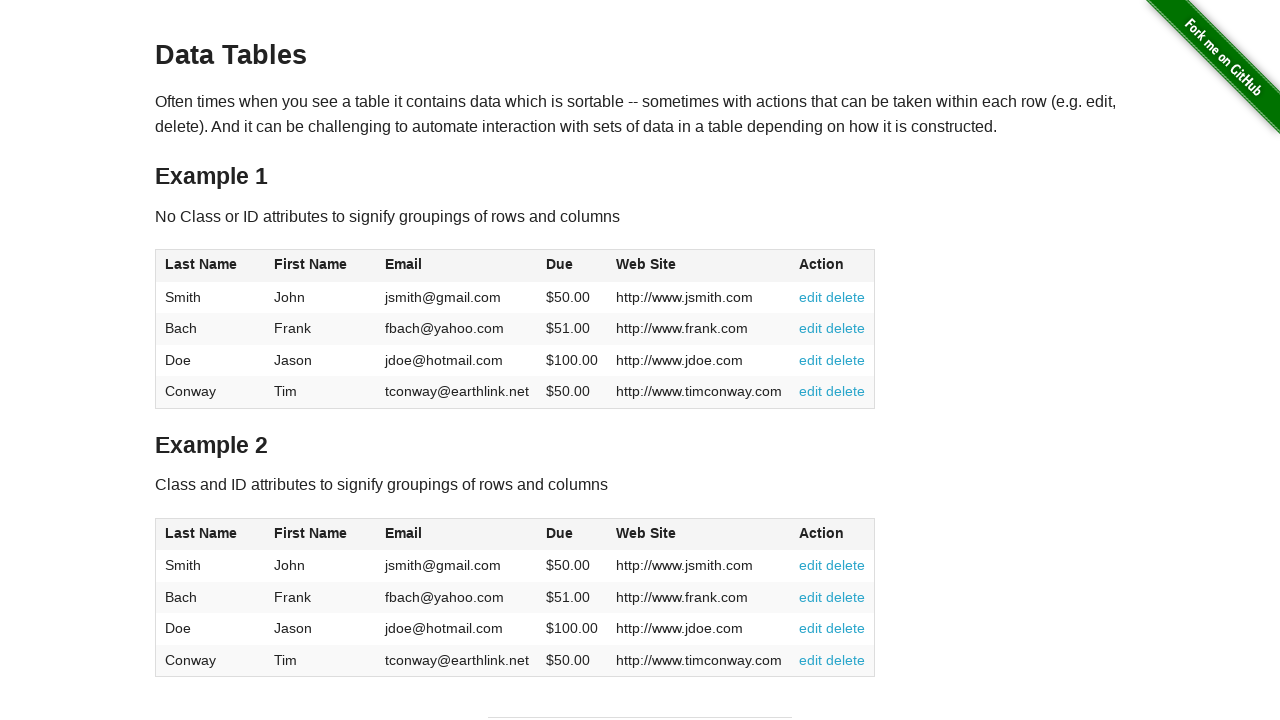

Clicked Due column header first time for ascending sort at (572, 266) on #table1 thead tr th:nth-of-type(4)
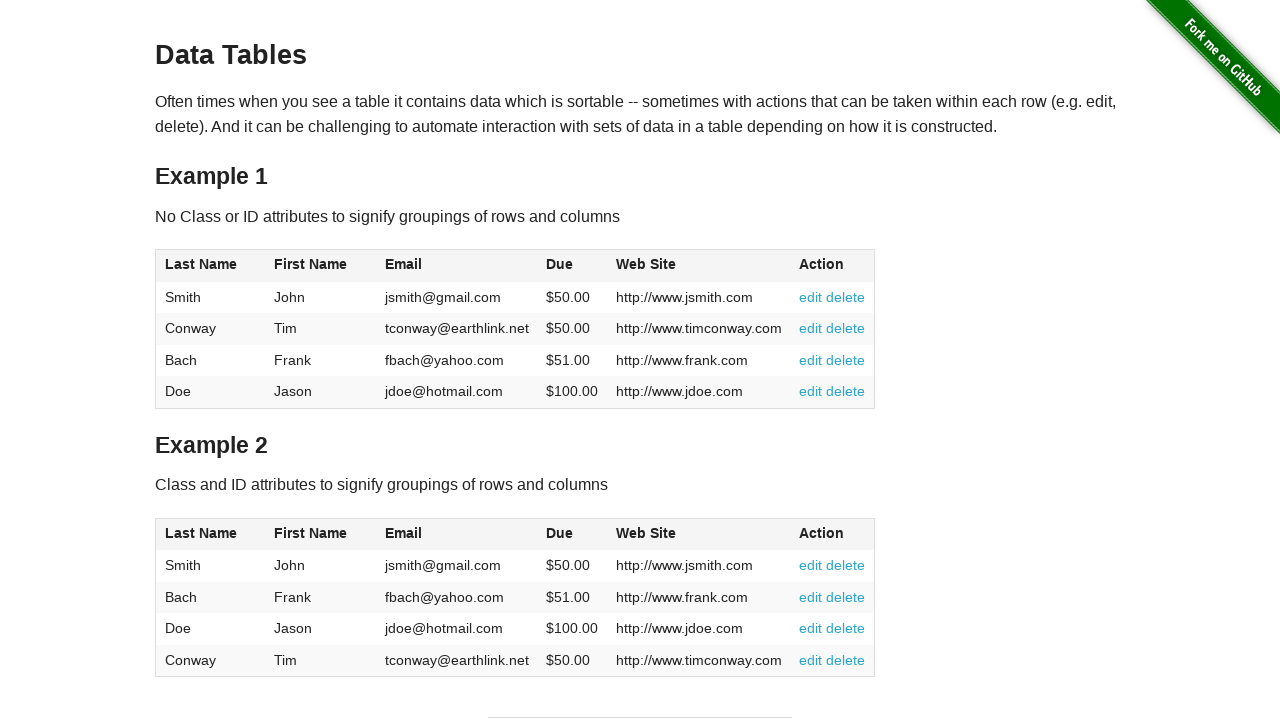

Clicked Due column header second time for descending sort at (572, 266) on #table1 thead tr th:nth-of-type(4)
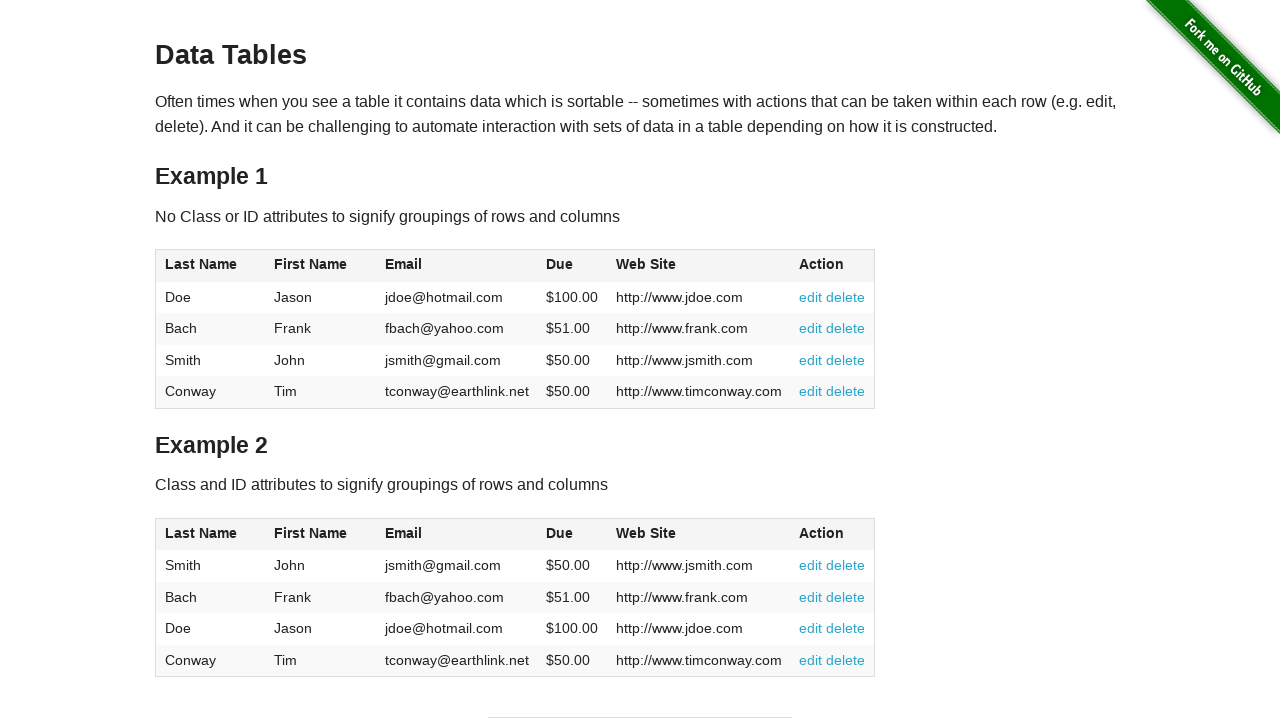

Waited for Due column cells to load
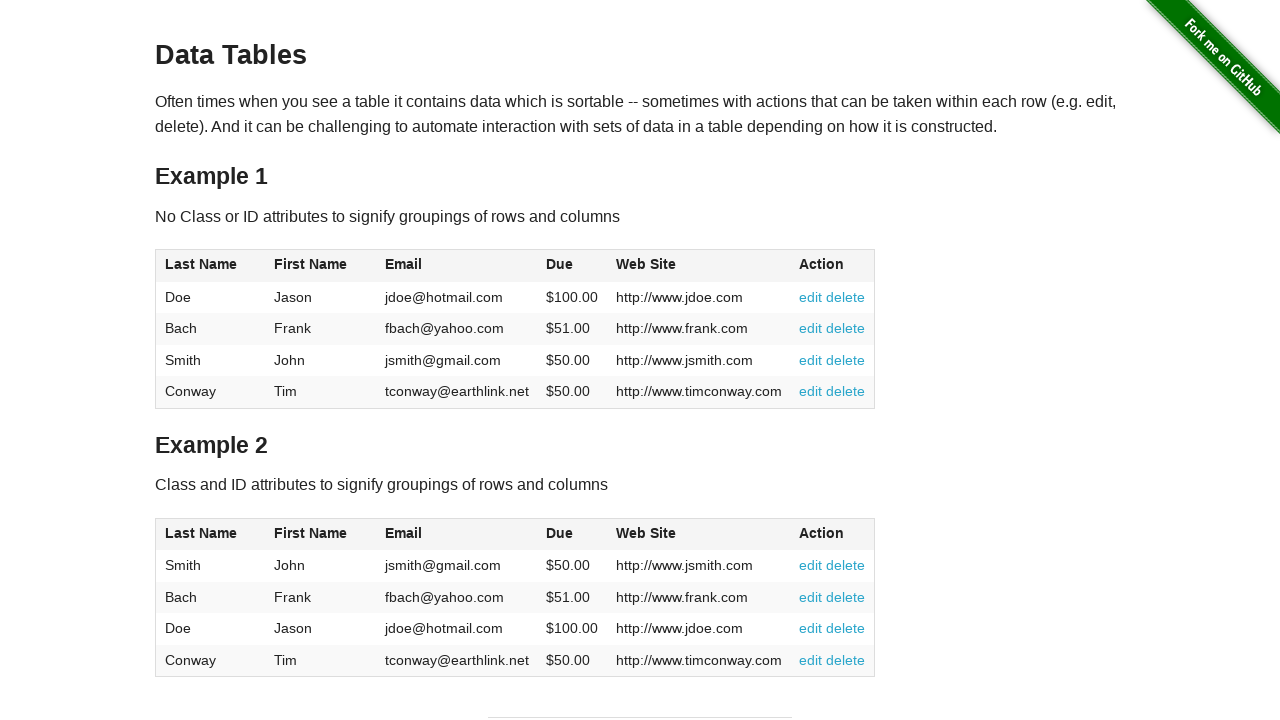

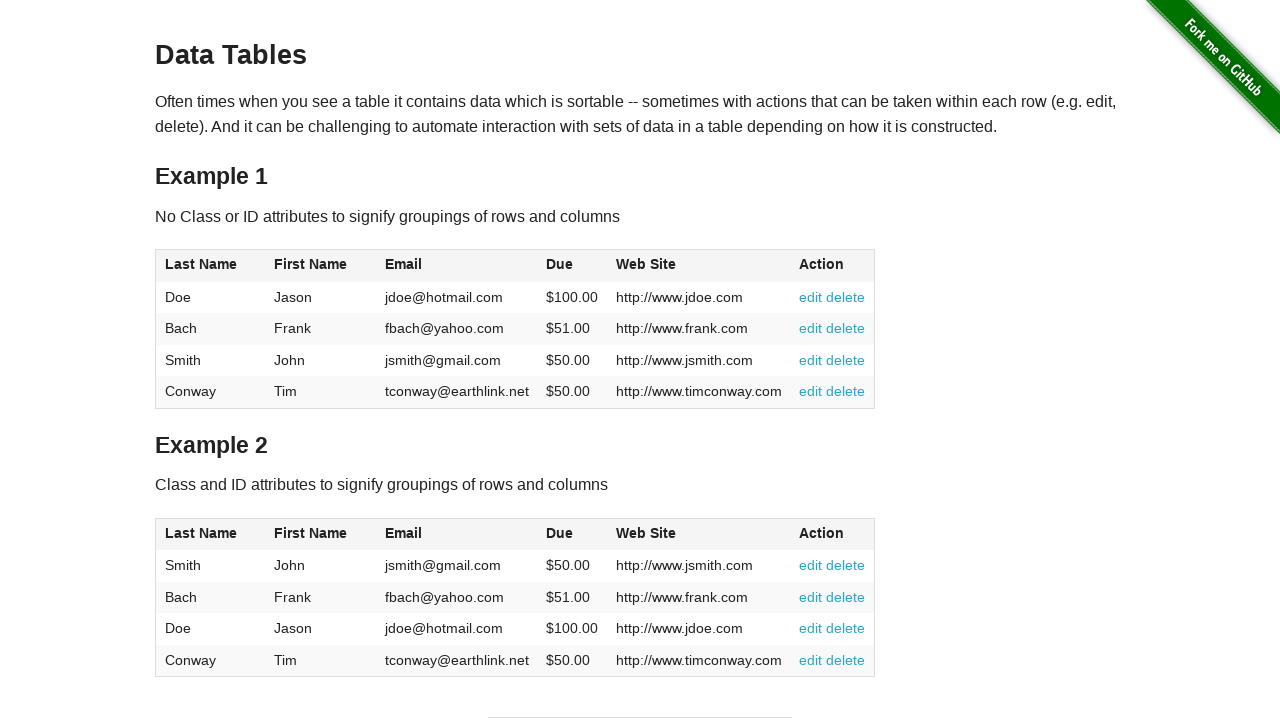